Tests hover functionality on the Heroku test app by hovering over three avatar images, verifying that user names appear, clicking profile links, and navigating back.

Starting URL: https://the-internet.herokuapp.com/

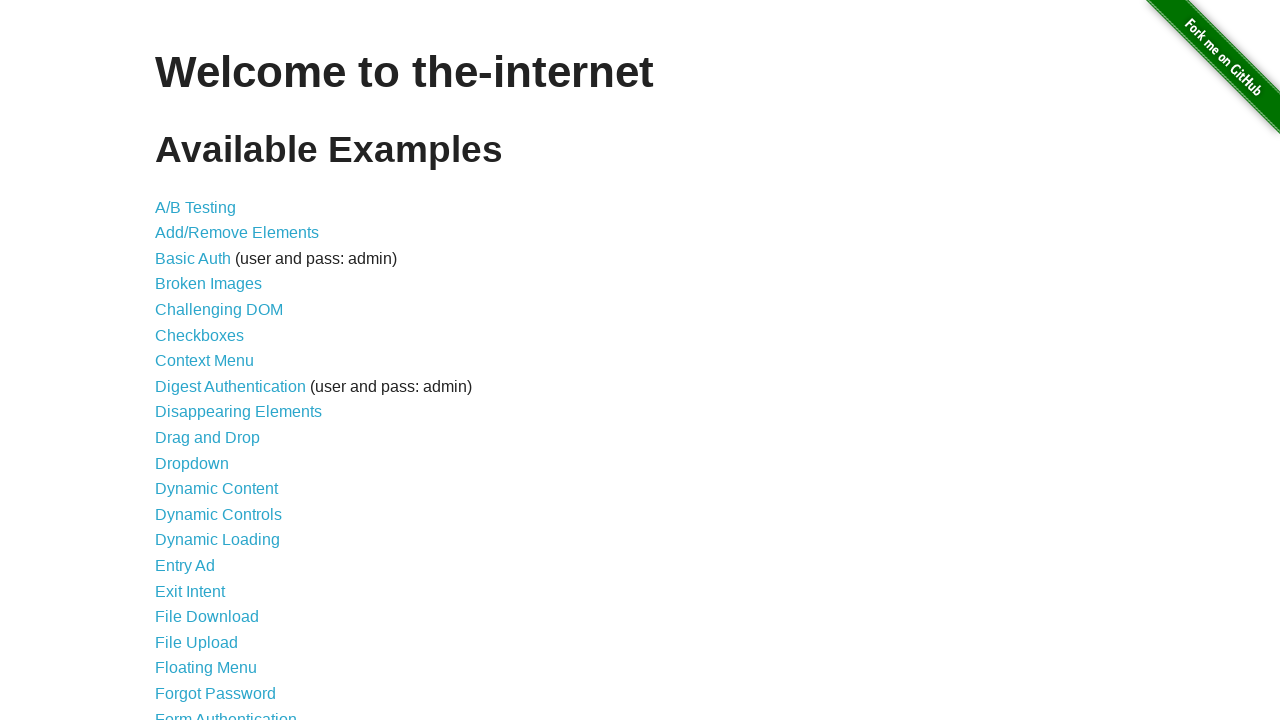

Clicked on the Hovers menu link at (180, 360) on xpath=//a[contains(text(),'Hovers')]
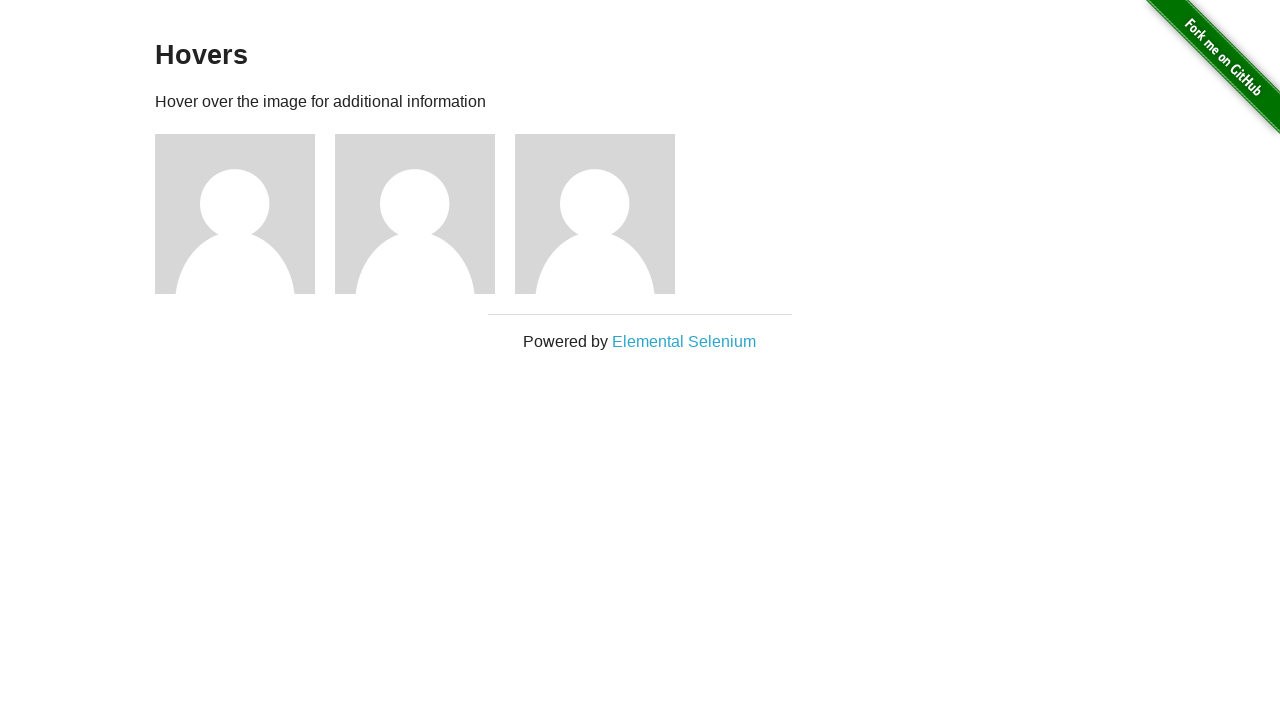

Hovered over the first avatar image at (245, 214) on xpath=//div[@class='example']/div[1]
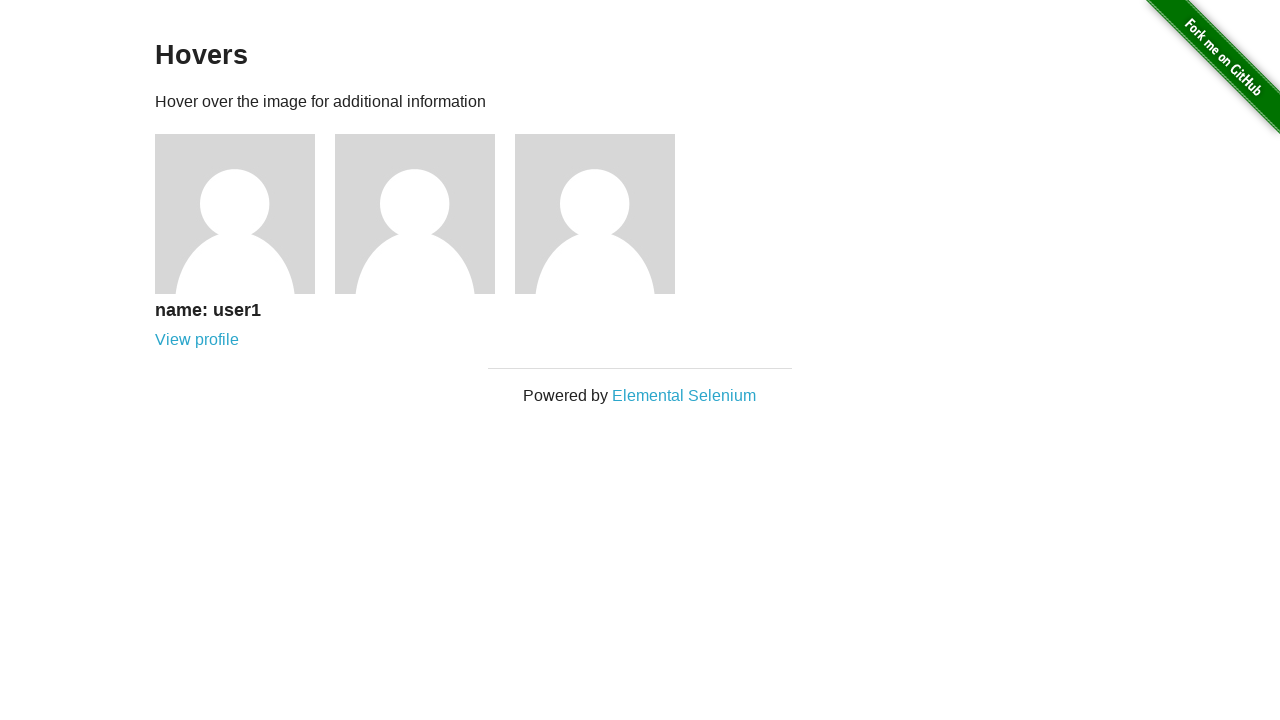

User name appeared for first avatar
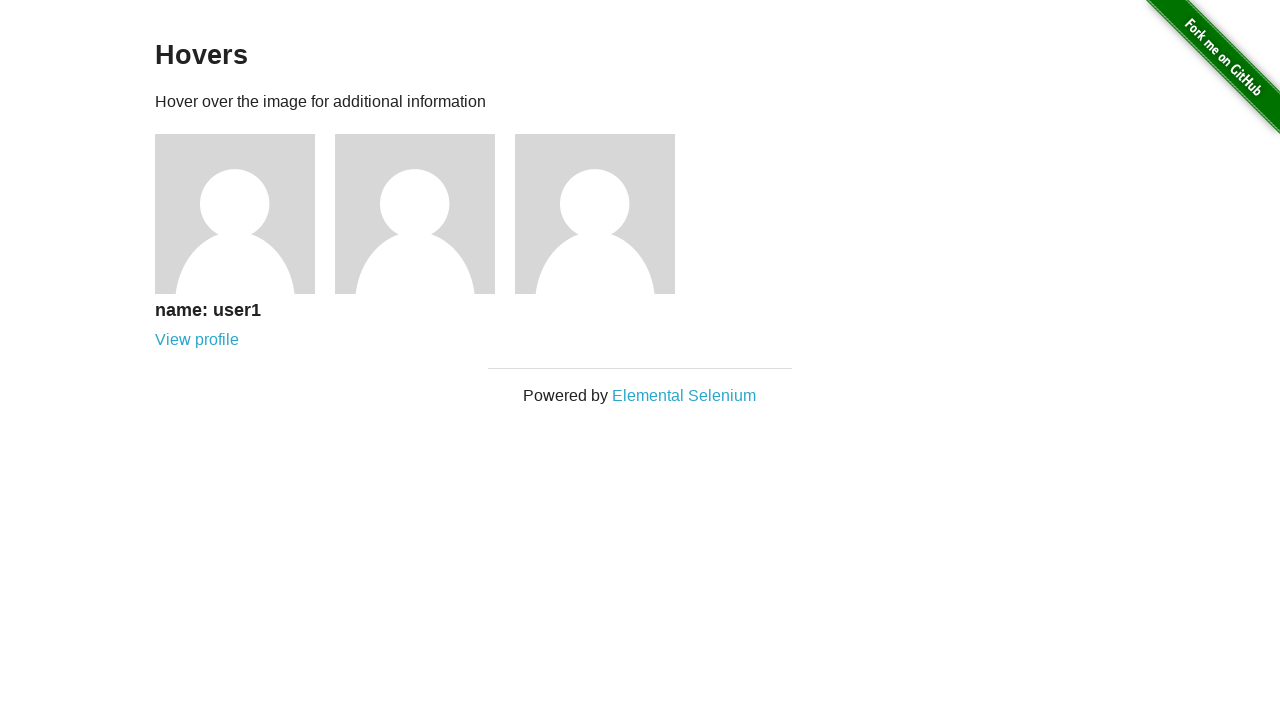

Clicked View profile link for first user at (197, 340) on xpath=//div[@class='example']/div[1]/div/a[contains(text(),'View profile')]
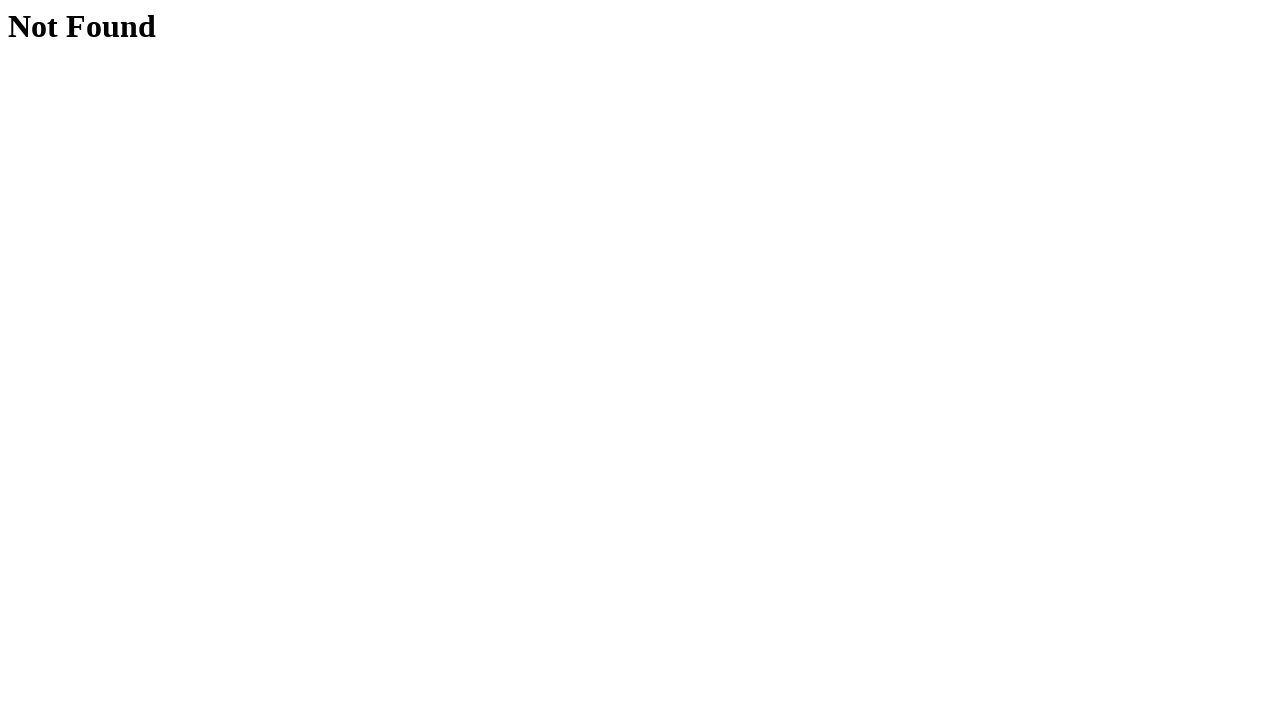

Navigated back from first user profile
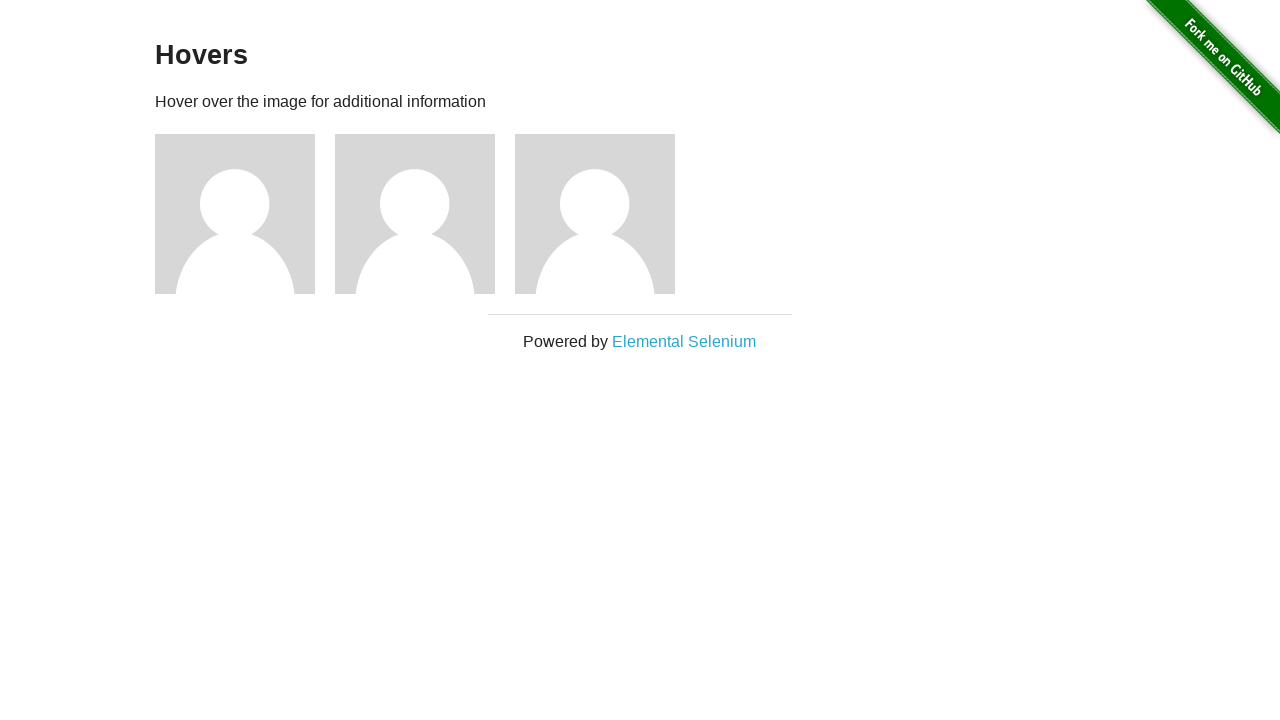

Hovered over the second avatar image at (425, 214) on xpath=//div[@class='example']/div[2]
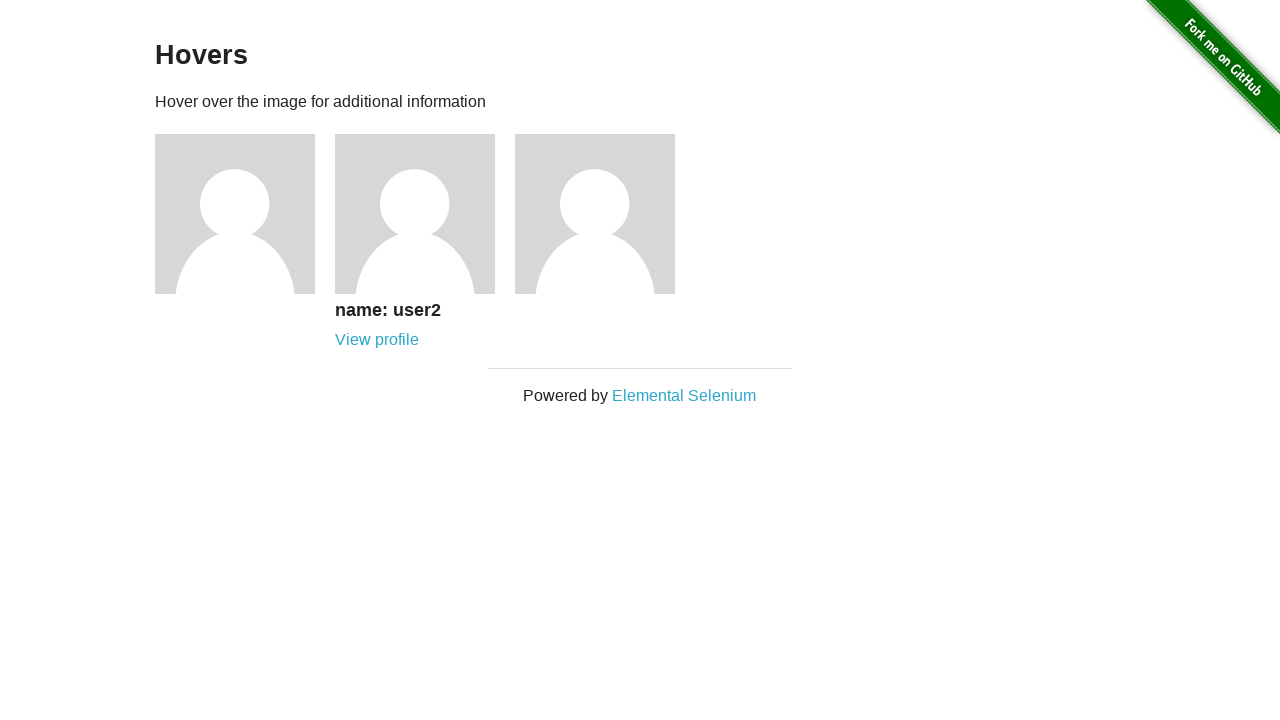

User name appeared for second avatar
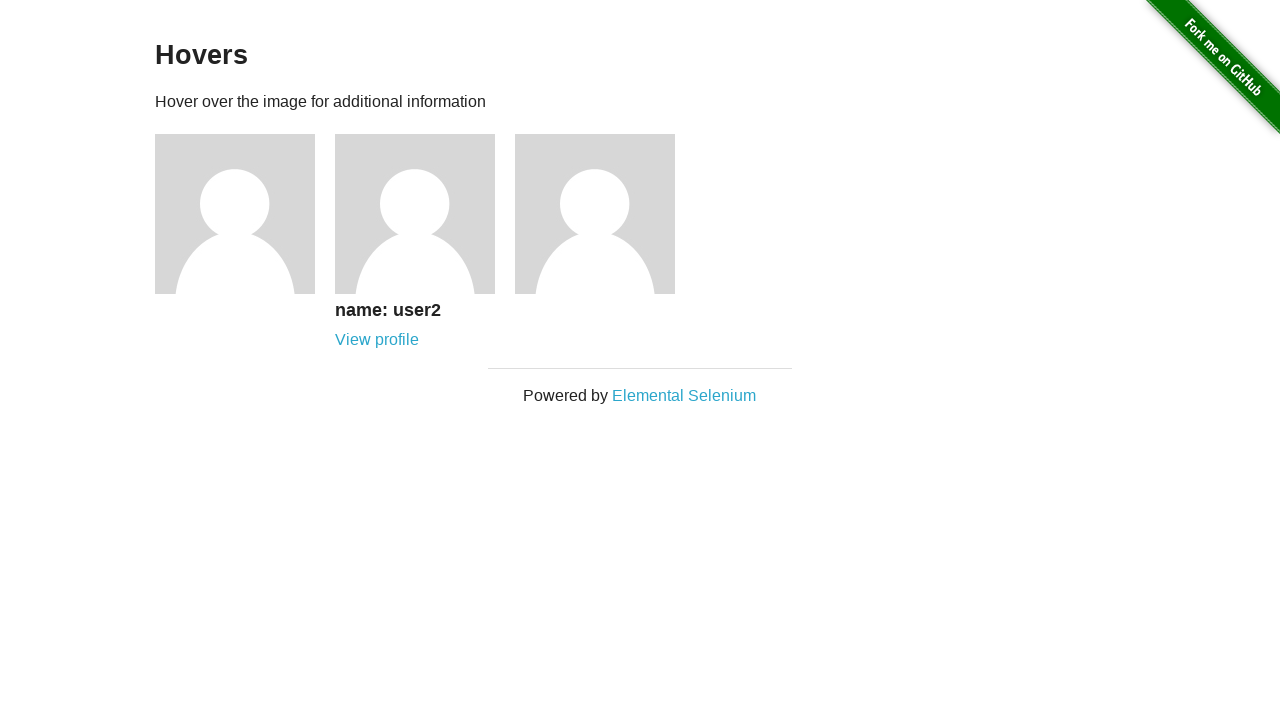

Clicked View profile link for second user at (377, 340) on xpath=//div[@class='example']/div[2]/div/a[contains(text(),'View profile')]
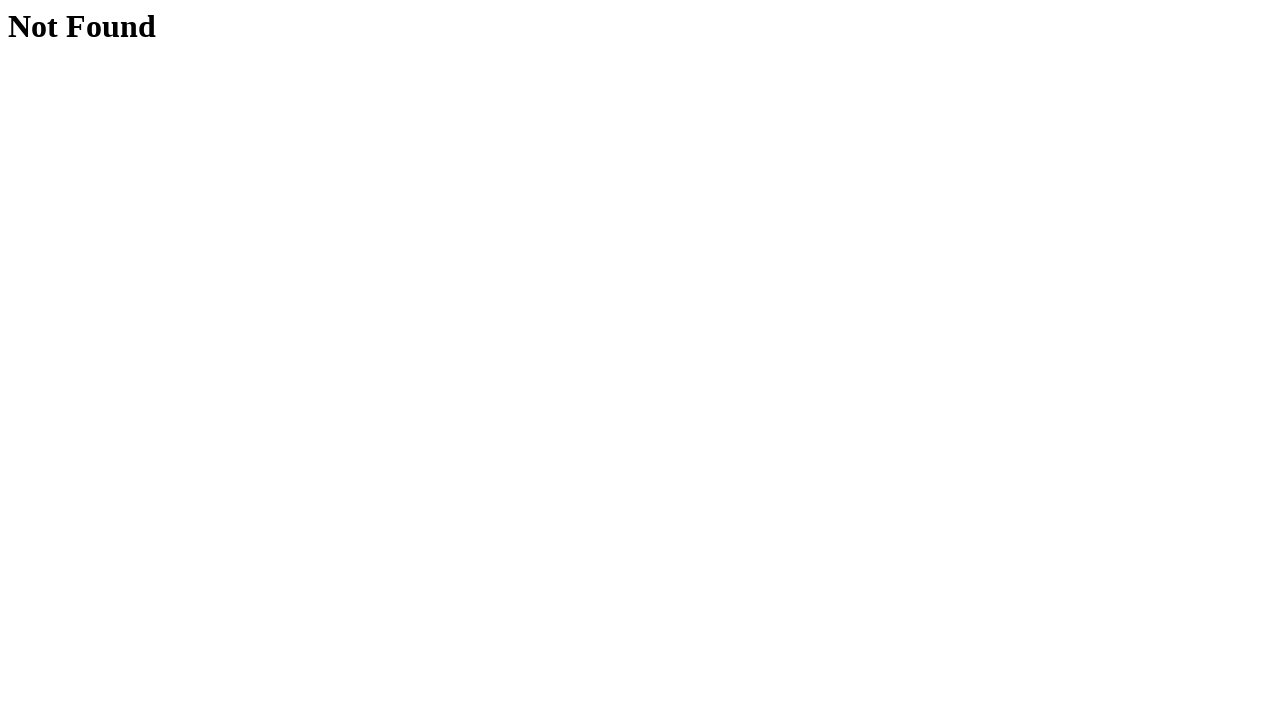

Navigated back from second user profile
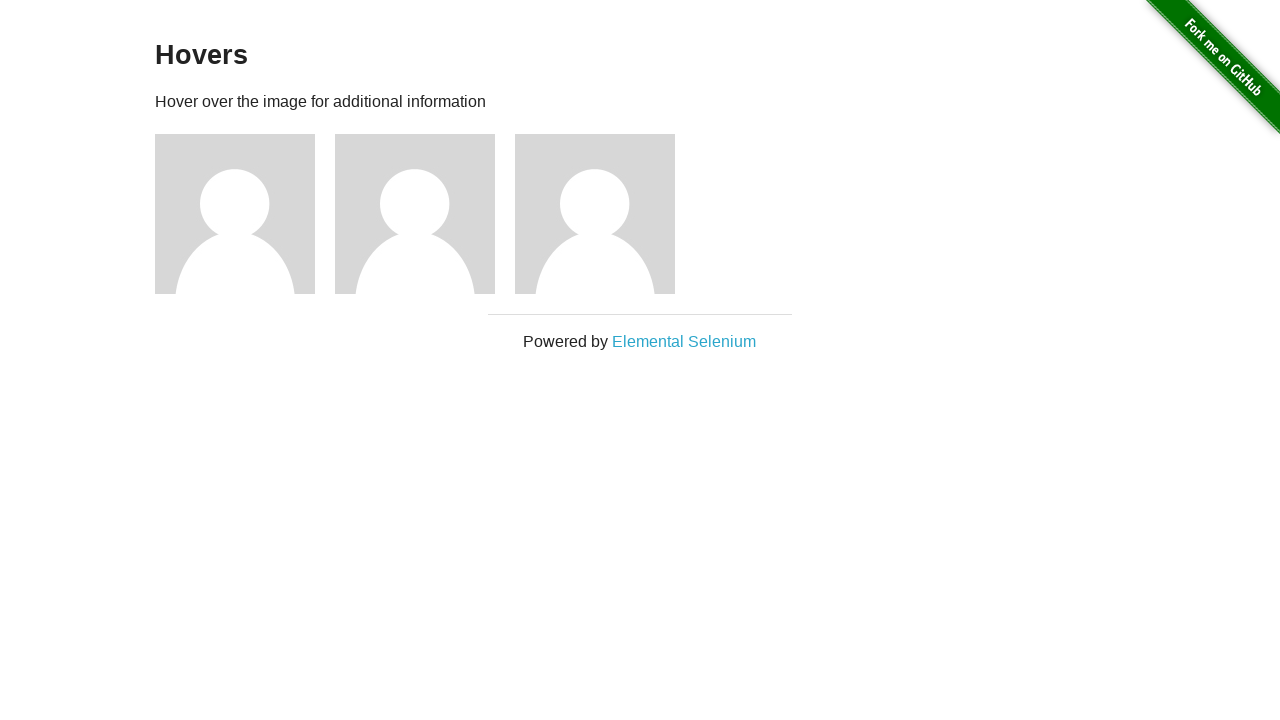

Hovered over the third avatar image at (605, 214) on xpath=//div[@class='example']/div[3]
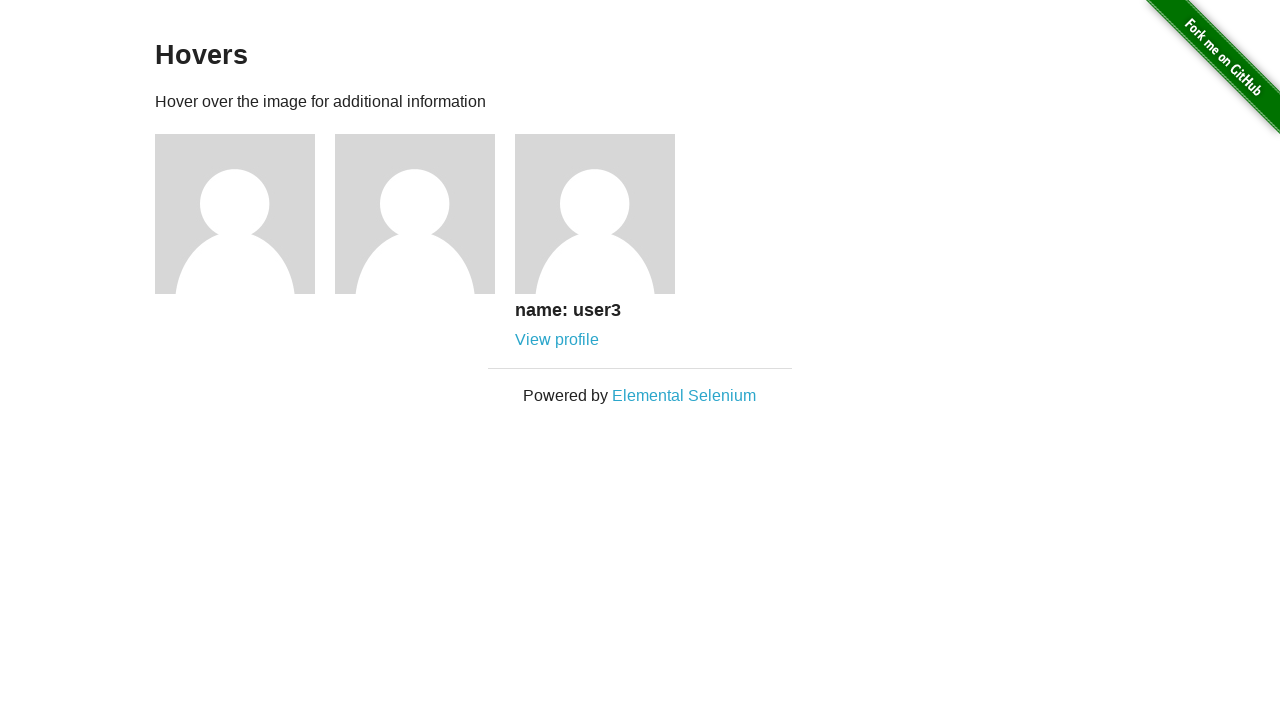

User name appeared for third avatar
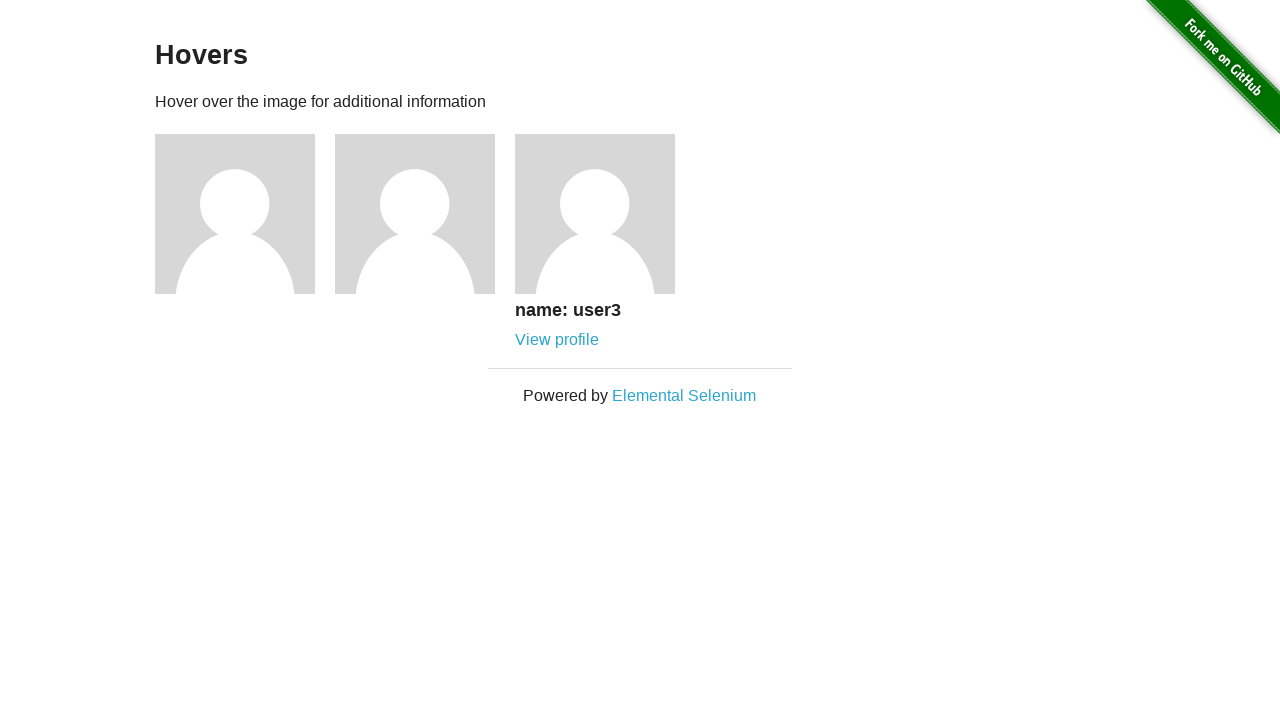

Clicked View profile link for third user at (557, 340) on xpath=//div[@class='example']/div[3]/div/a[contains(text(),'View profile')]
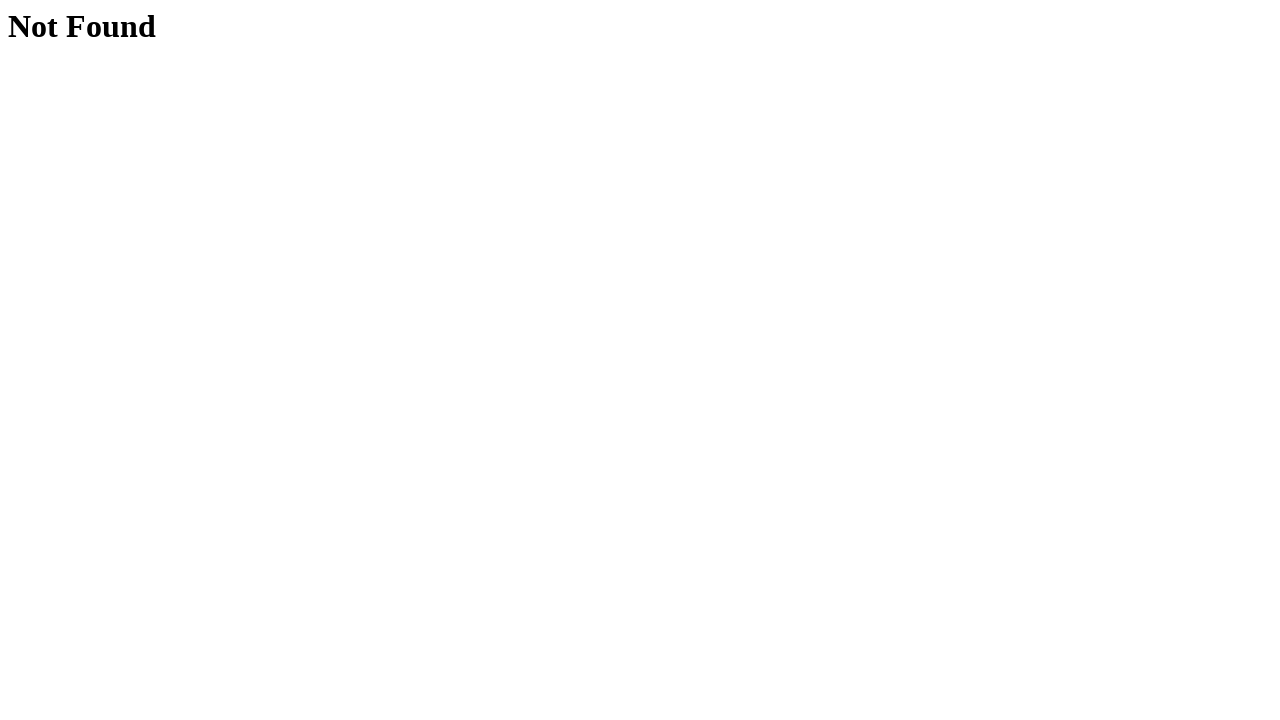

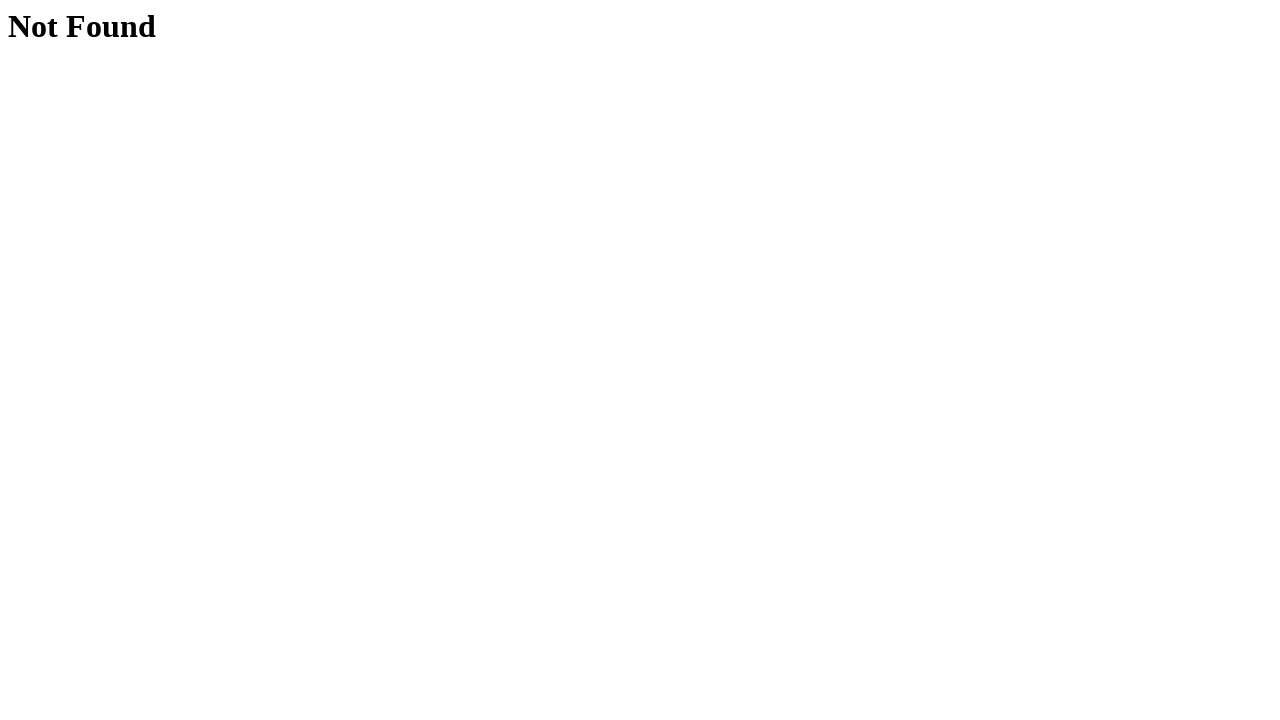